Tests displaying only completed items using the Completed filter

Starting URL: https://demo.playwright.dev/todomvc

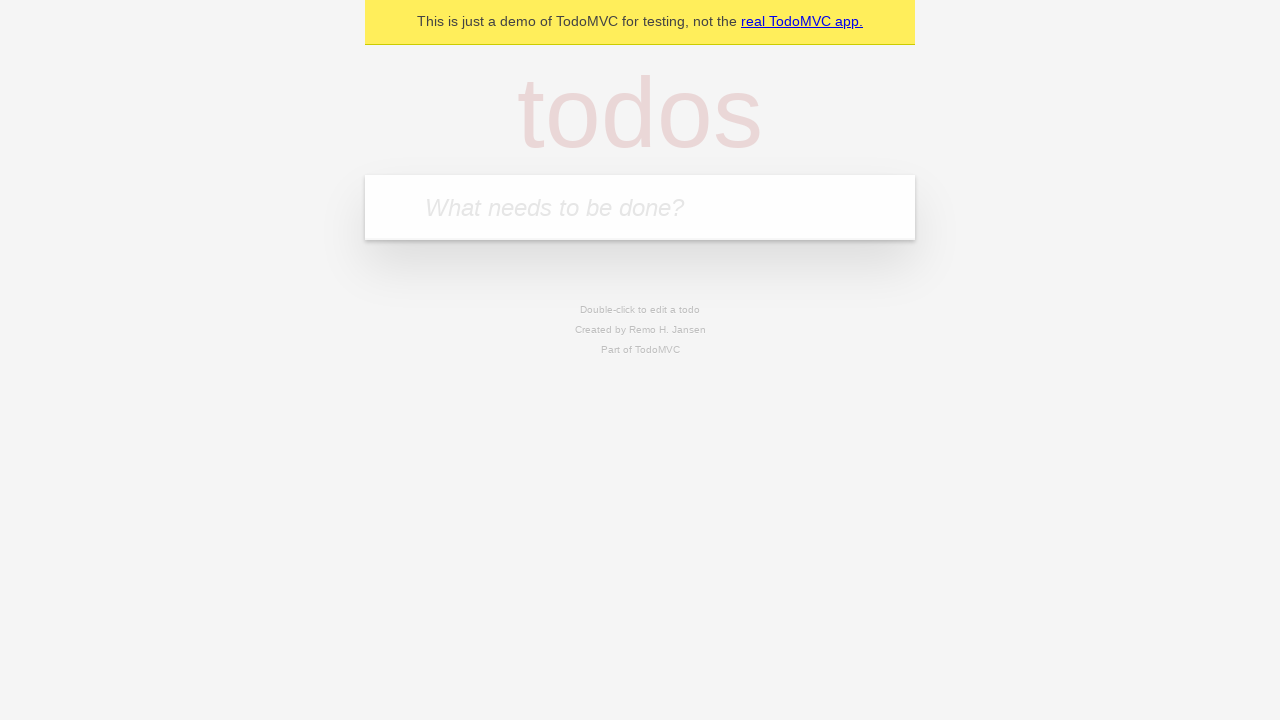

Filled todo input with 'buy some cheese' on internal:attr=[placeholder="What needs to be done?"i]
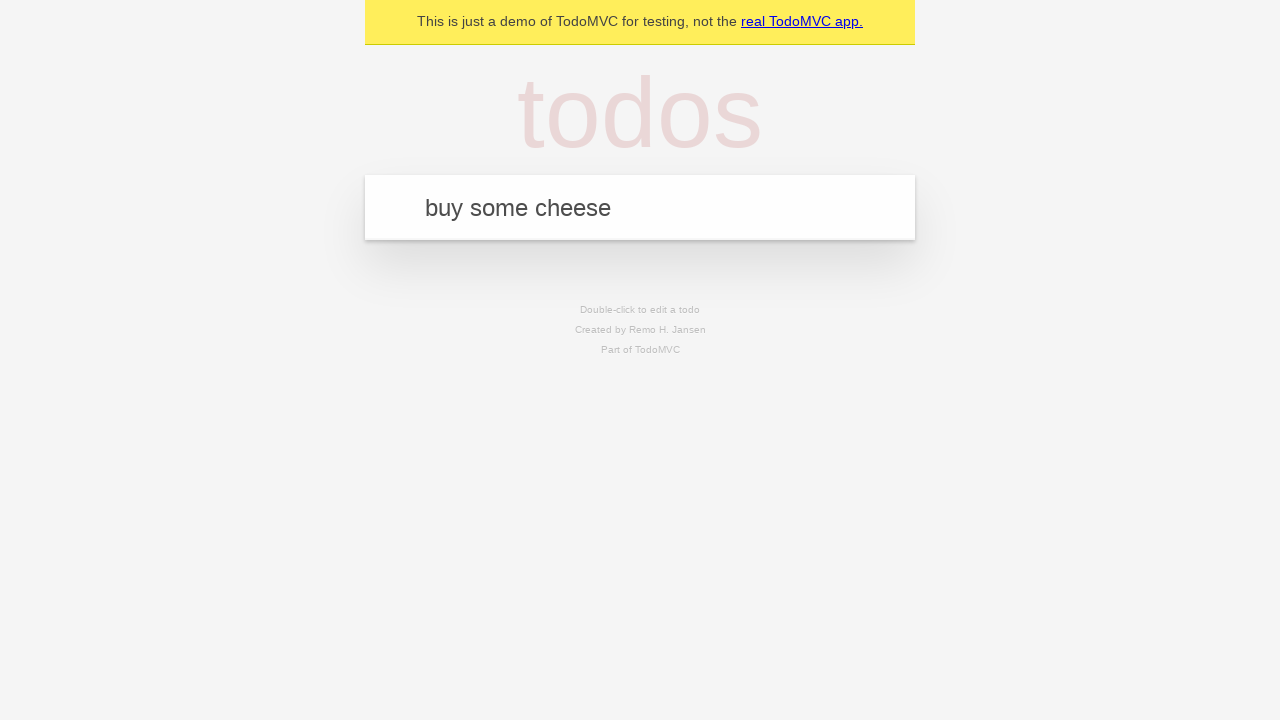

Pressed Enter to create todo item 'buy some cheese' on internal:attr=[placeholder="What needs to be done?"i]
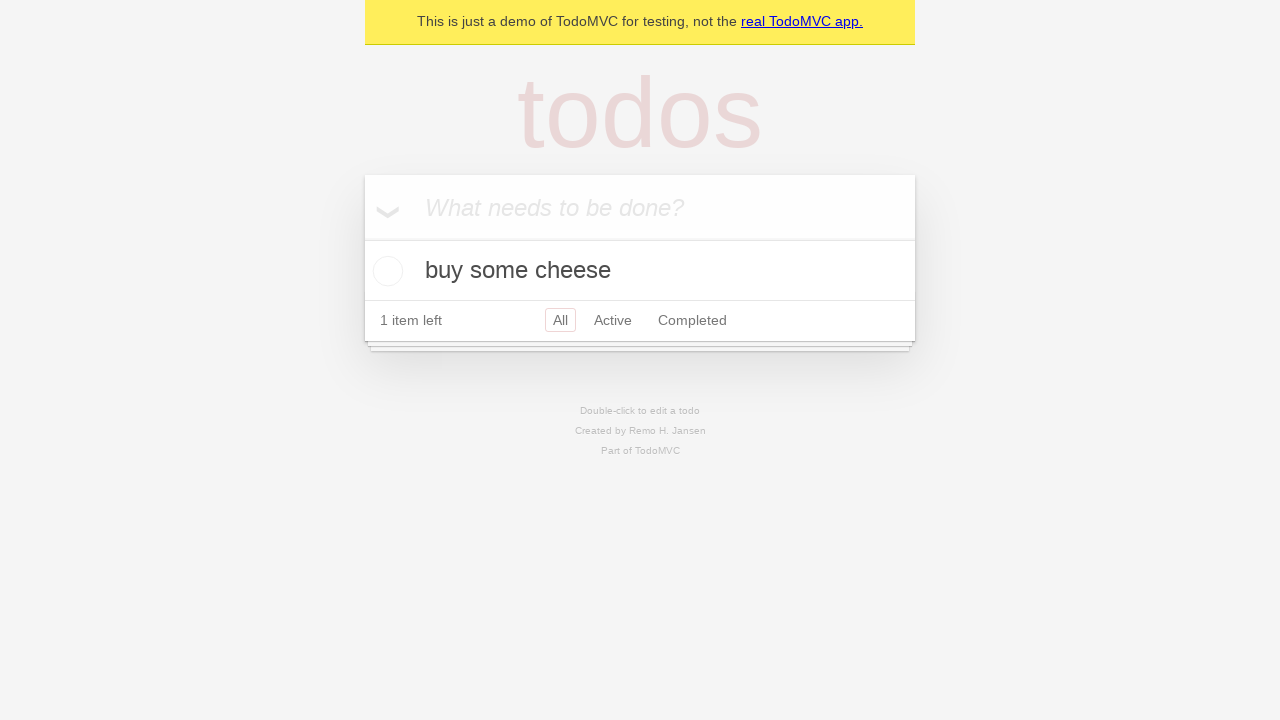

Filled todo input with 'feed the cat' on internal:attr=[placeholder="What needs to be done?"i]
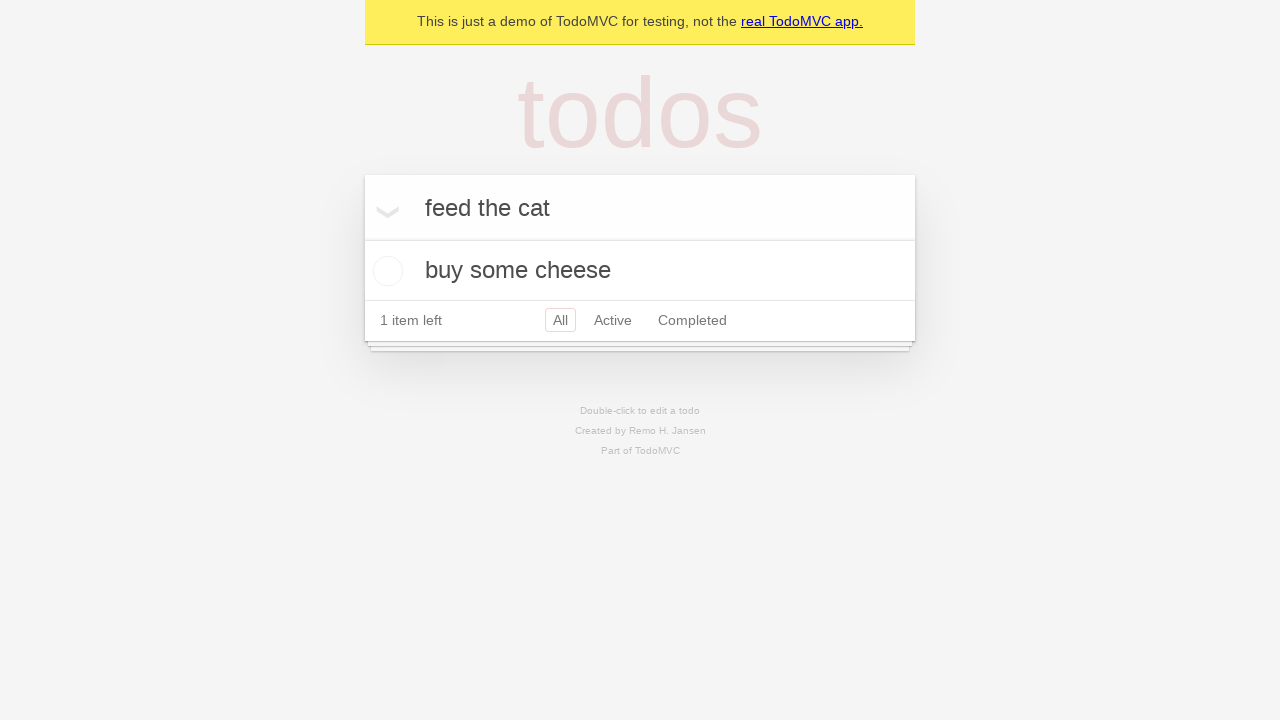

Pressed Enter to create todo item 'feed the cat' on internal:attr=[placeholder="What needs to be done?"i]
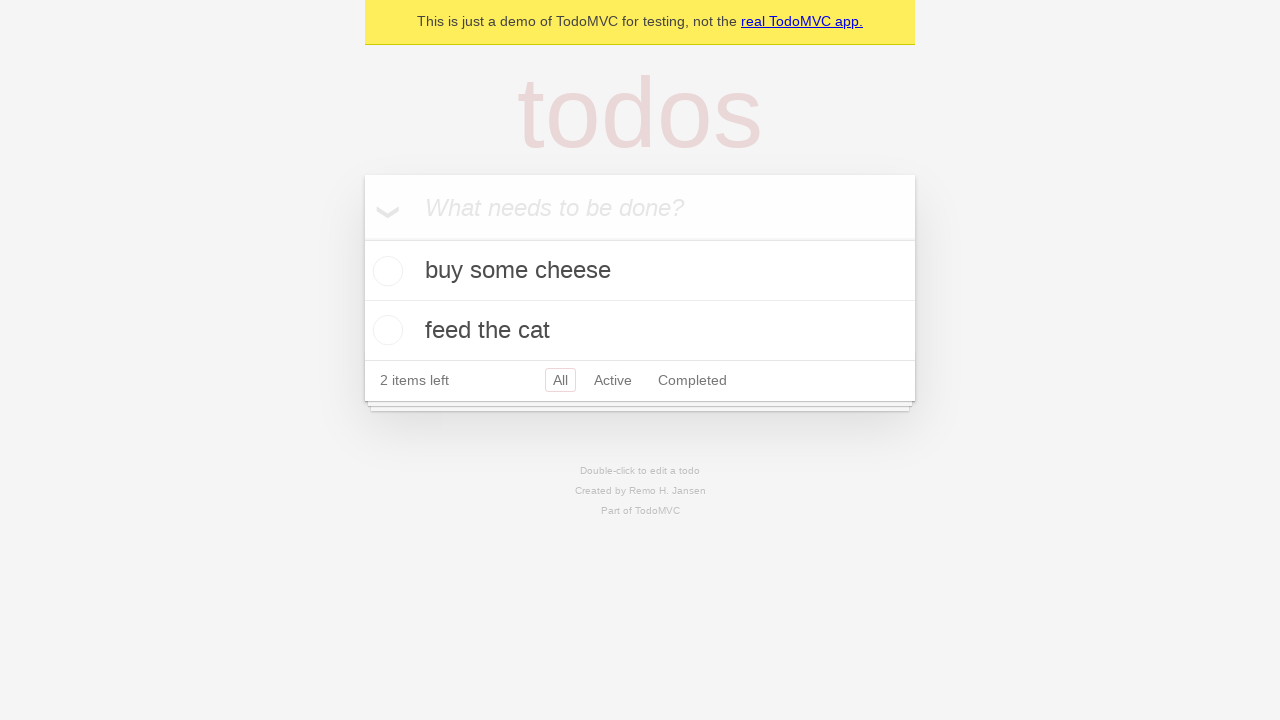

Filled todo input with 'book a doctors appointment' on internal:attr=[placeholder="What needs to be done?"i]
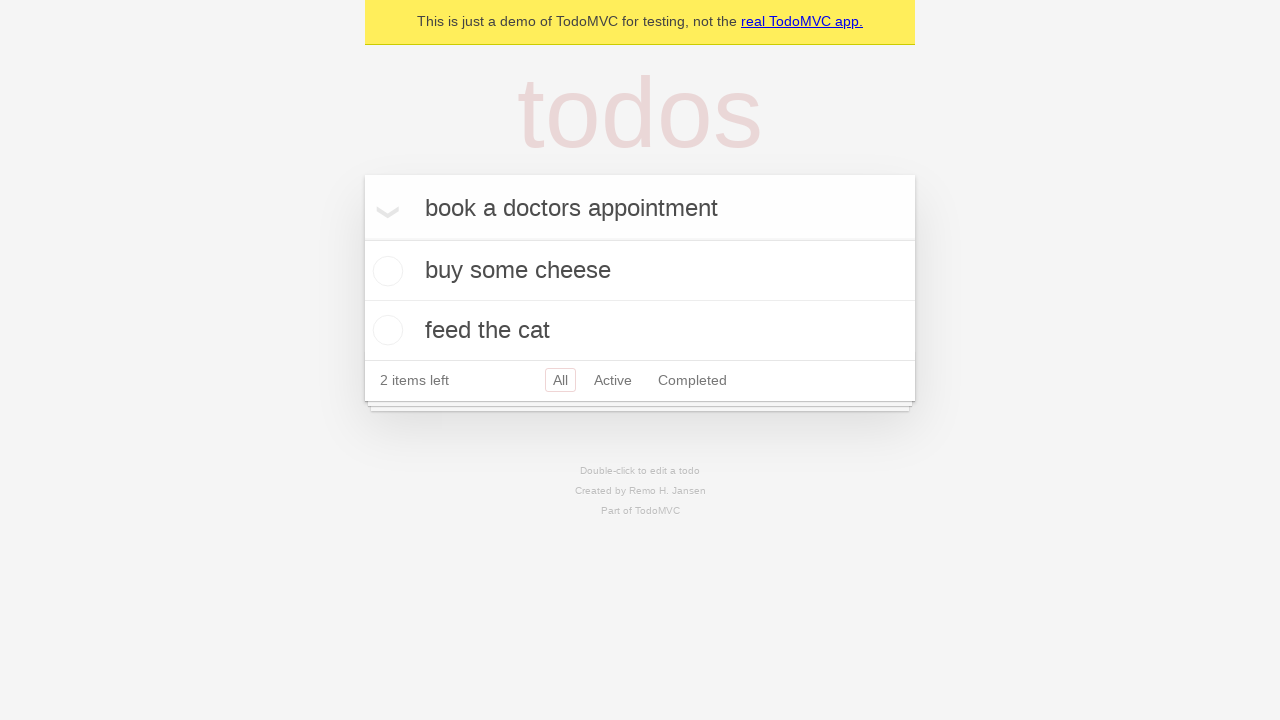

Pressed Enter to create todo item 'book a doctors appointment' on internal:attr=[placeholder="What needs to be done?"i]
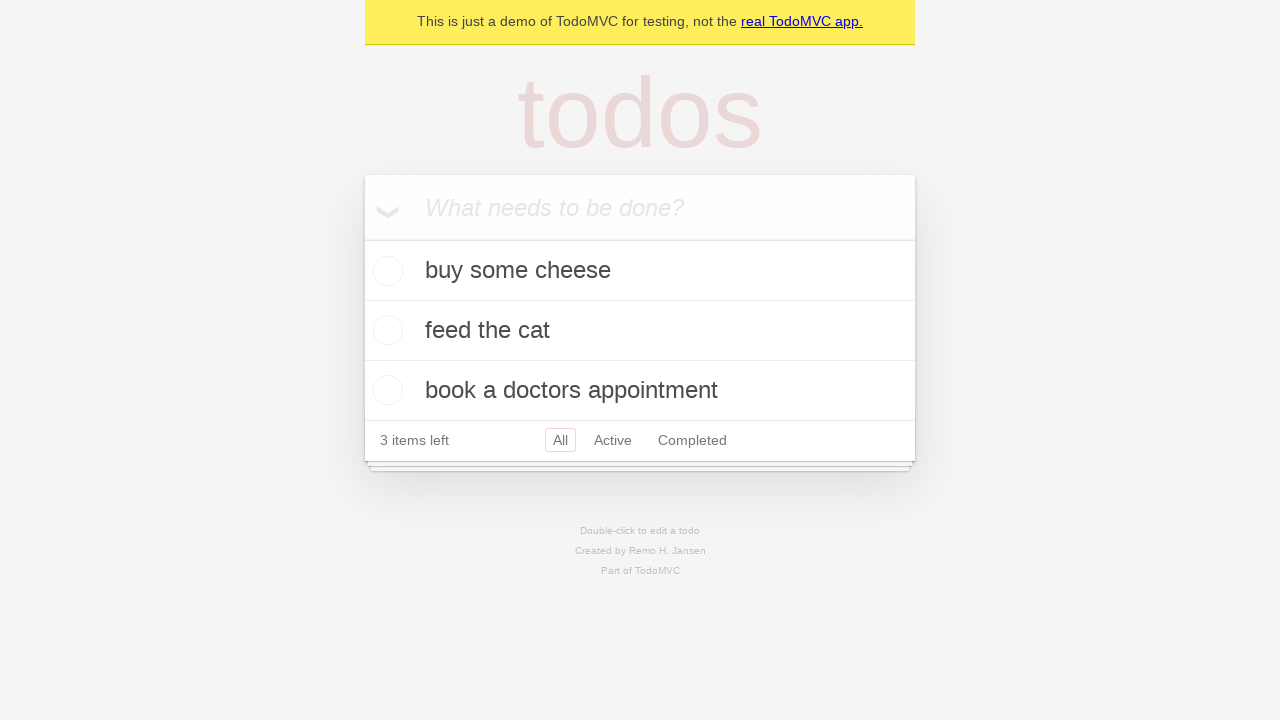

Waited for all three todo items to load
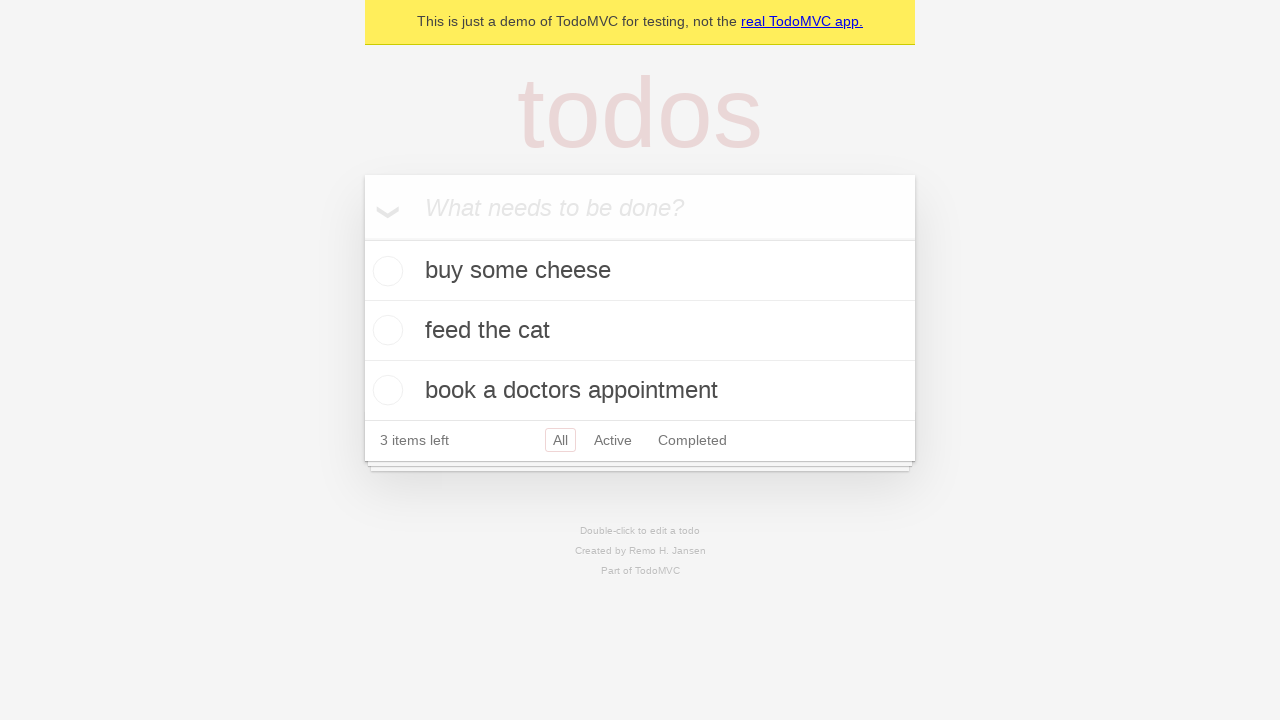

Checked the second todo item 'feed the cat' as completed at (385, 330) on [data-testid='todo-item'] >> nth=1 >> internal:role=checkbox
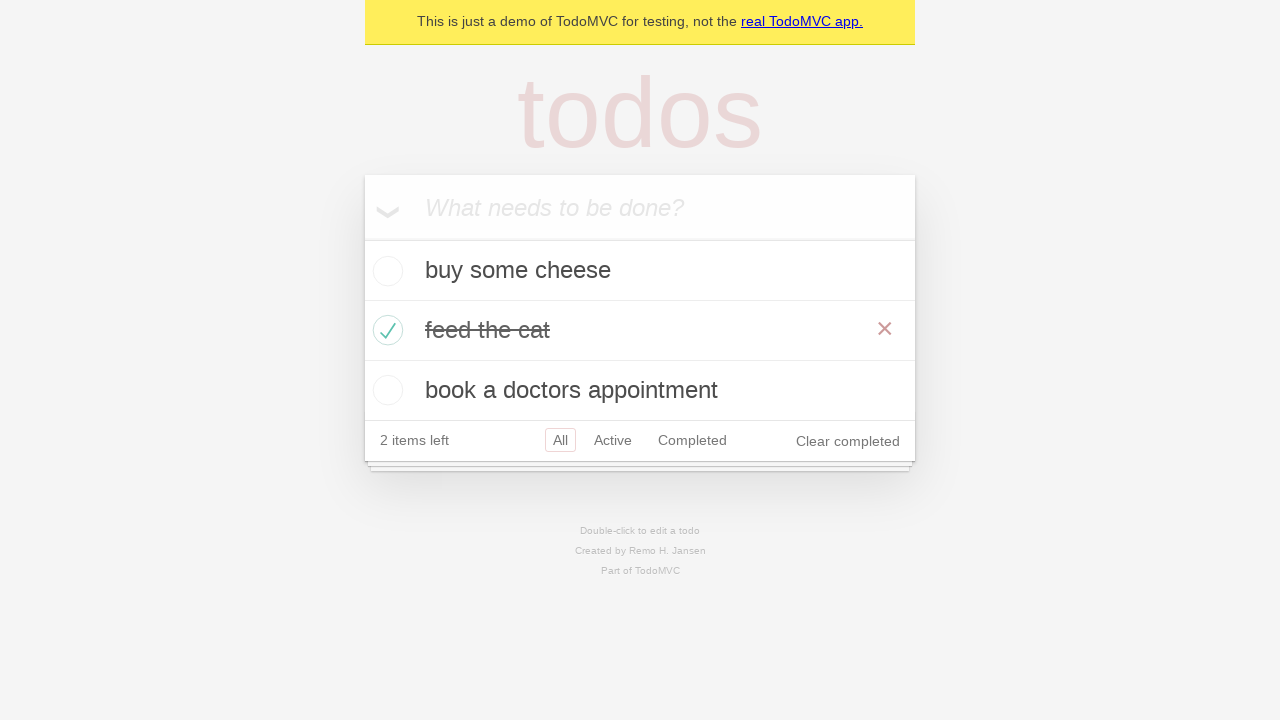

Clicked the Completed filter to display only completed items at (692, 440) on internal:role=link[name="Completed"i]
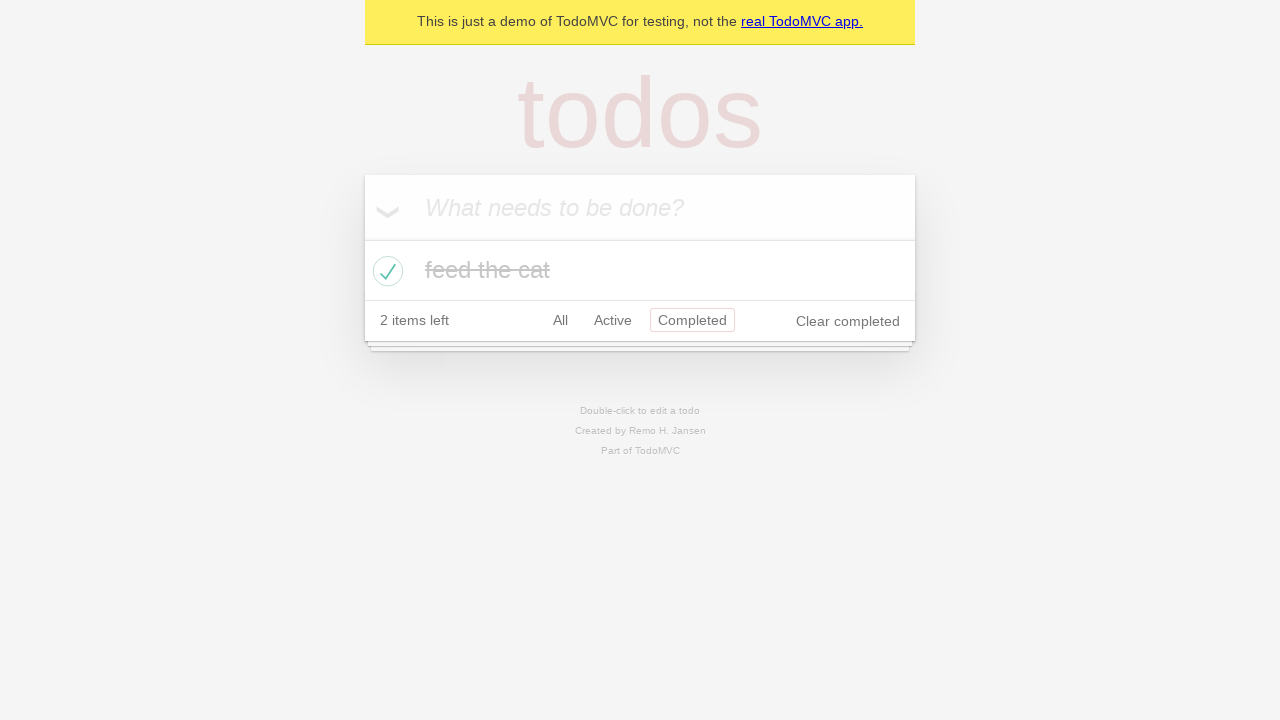

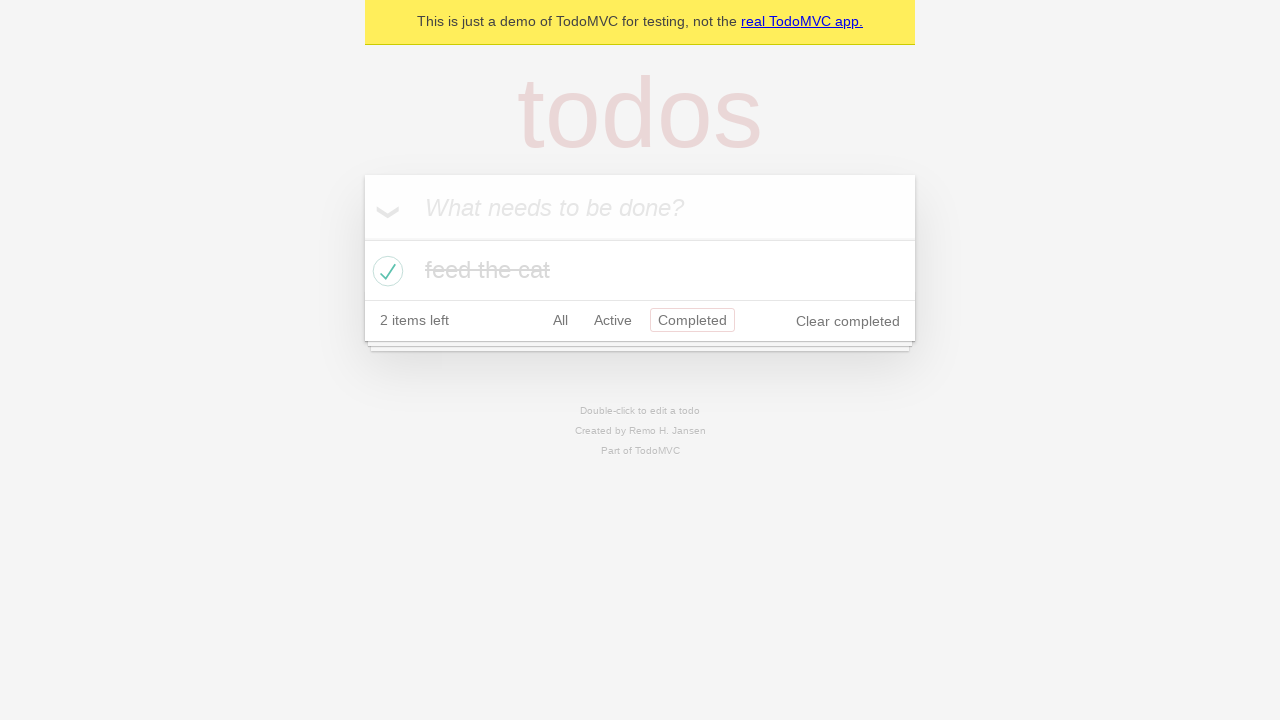